Tests an explicit wait scenario where the script waits for a price to reach 100, clicks a book button, then calculates a mathematical formula based on an input value and submits the answer.

Starting URL: http://suninjuly.github.io/explicit_wait2.html

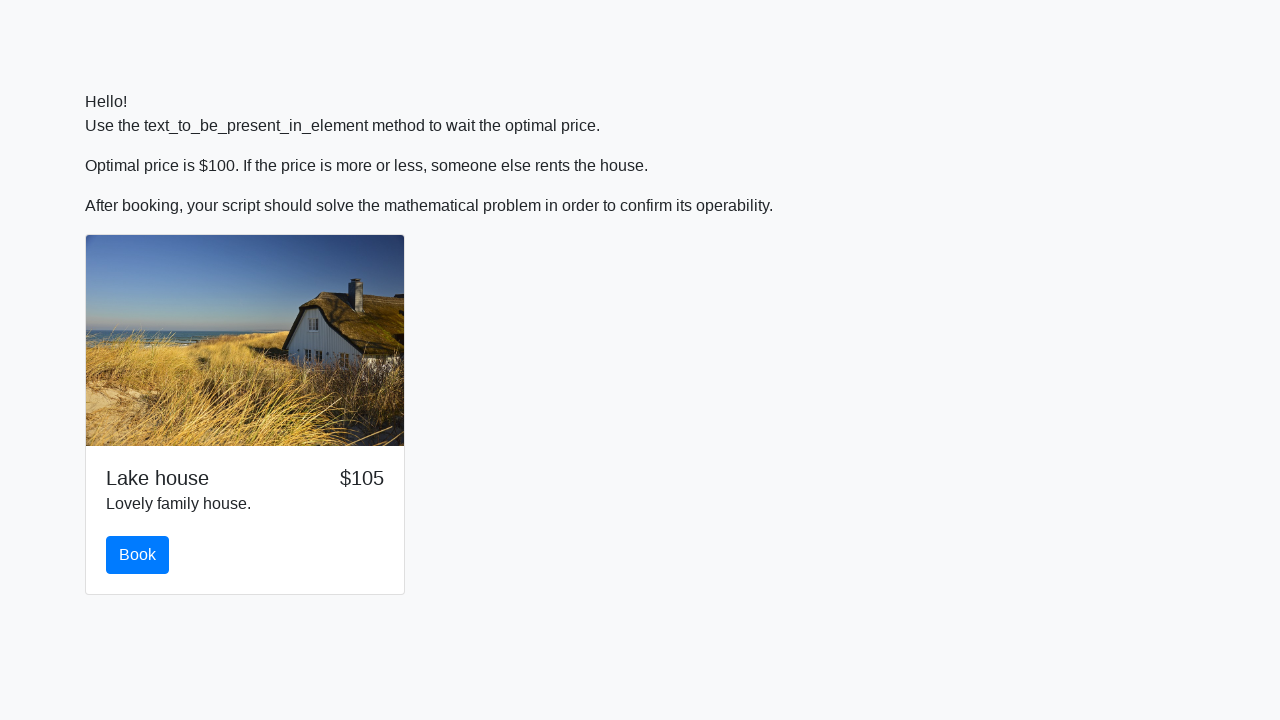

Waited for price to reach 100
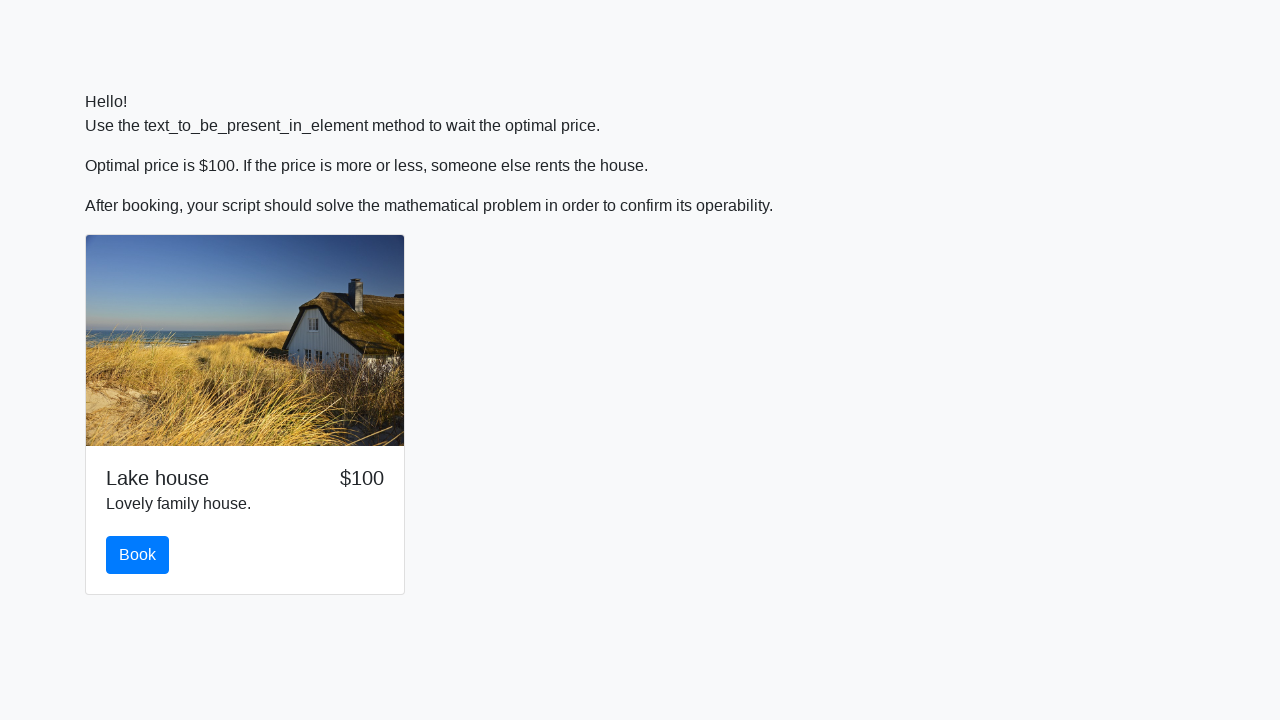

Clicked the book button at (138, 555) on #book
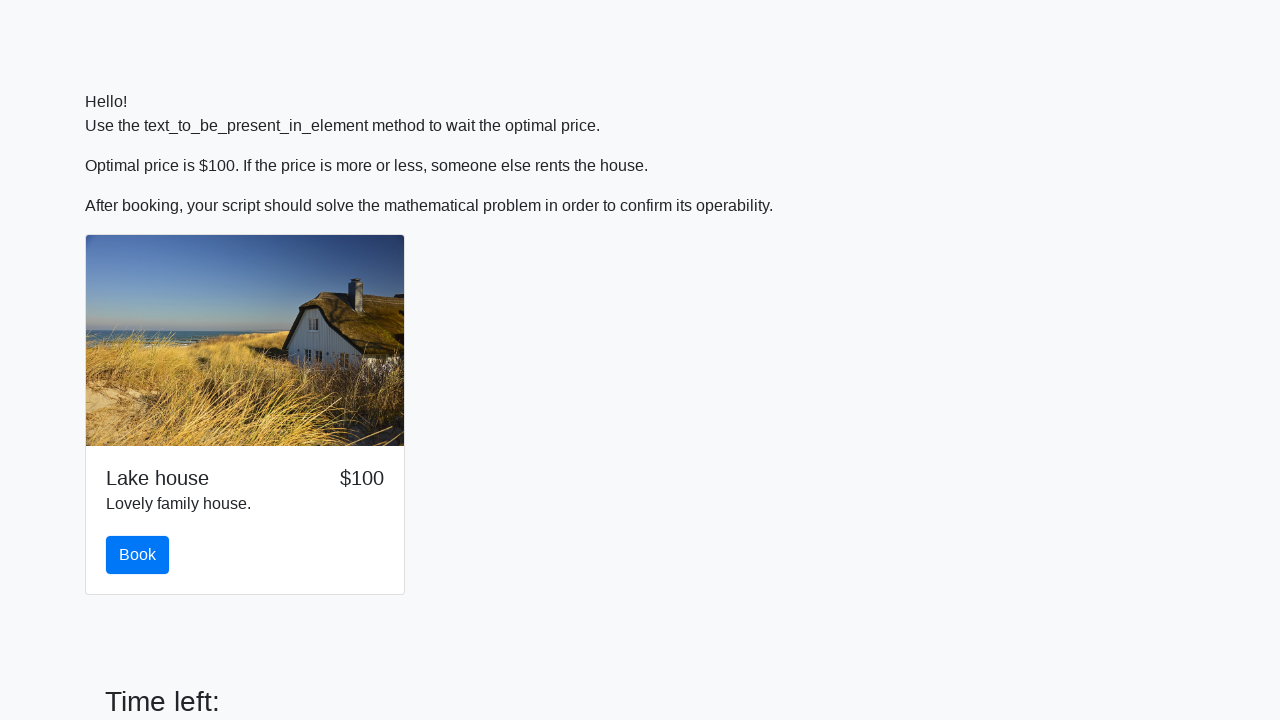

Retrieved input value: 999
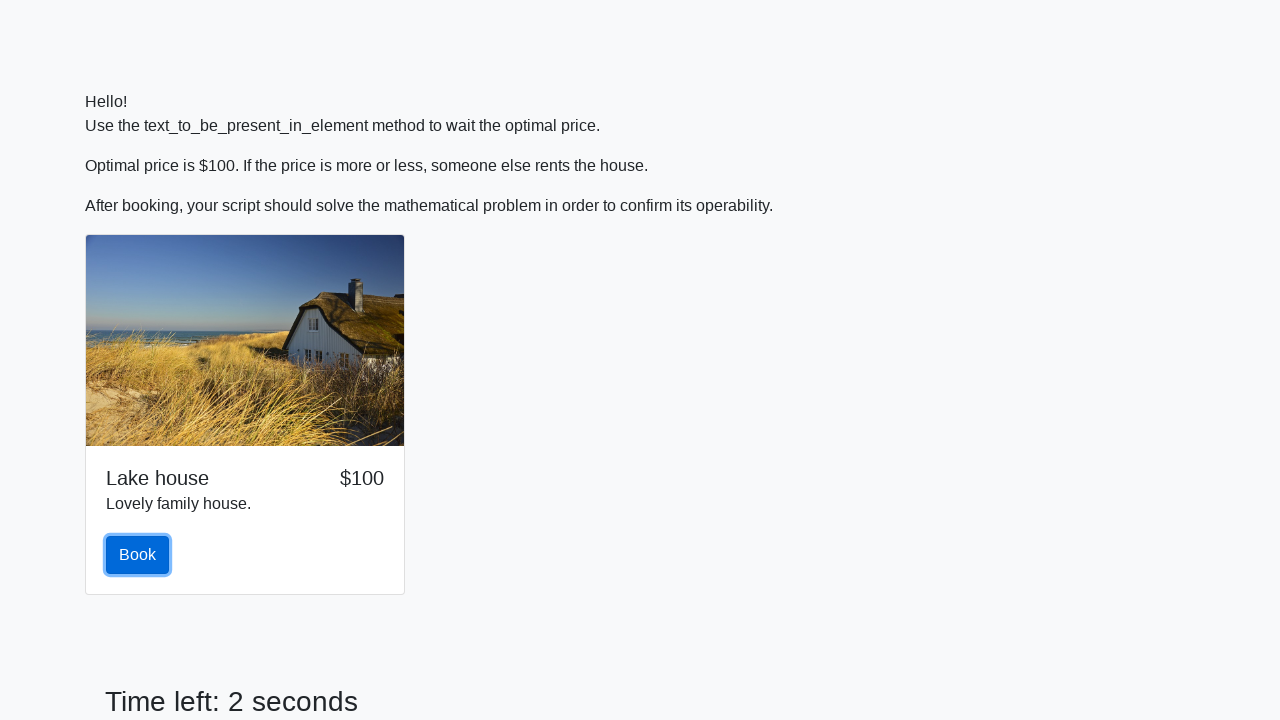

Calculated formula result: log(abs(12*sin(999))) = -1.1471860227991881
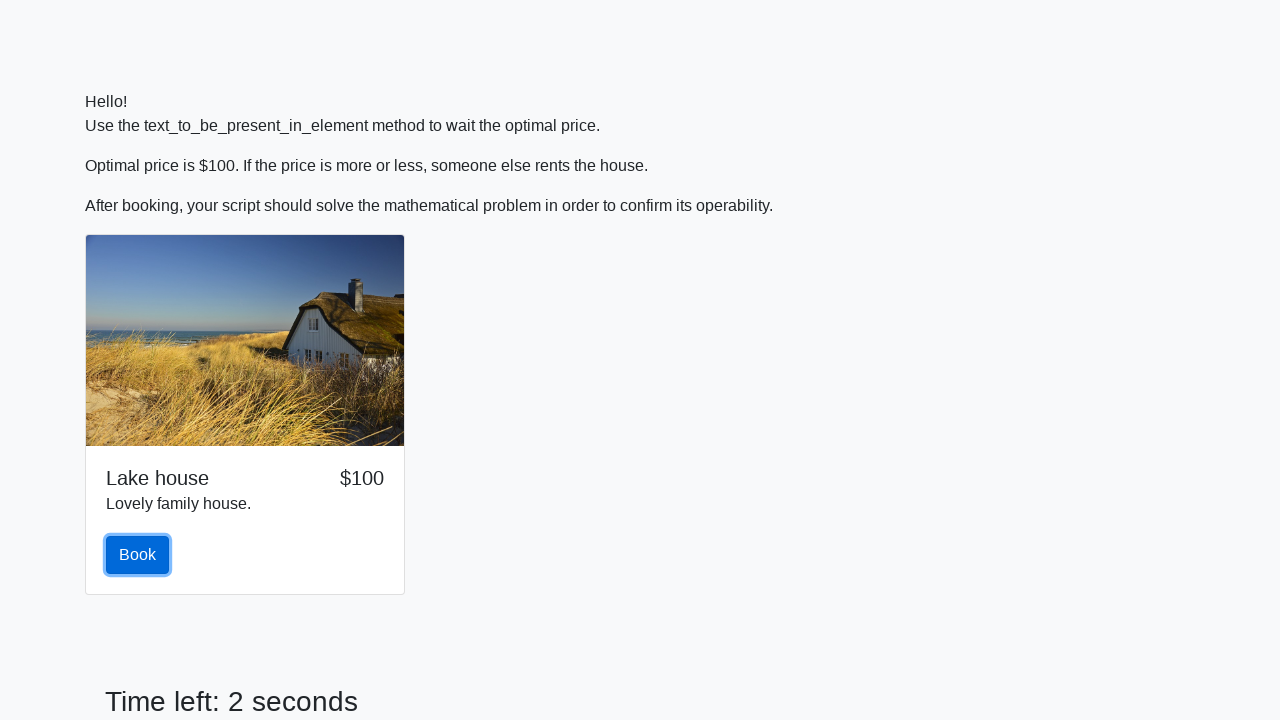

Filled answer field with calculated value: -1.1471860227991881 on #answer
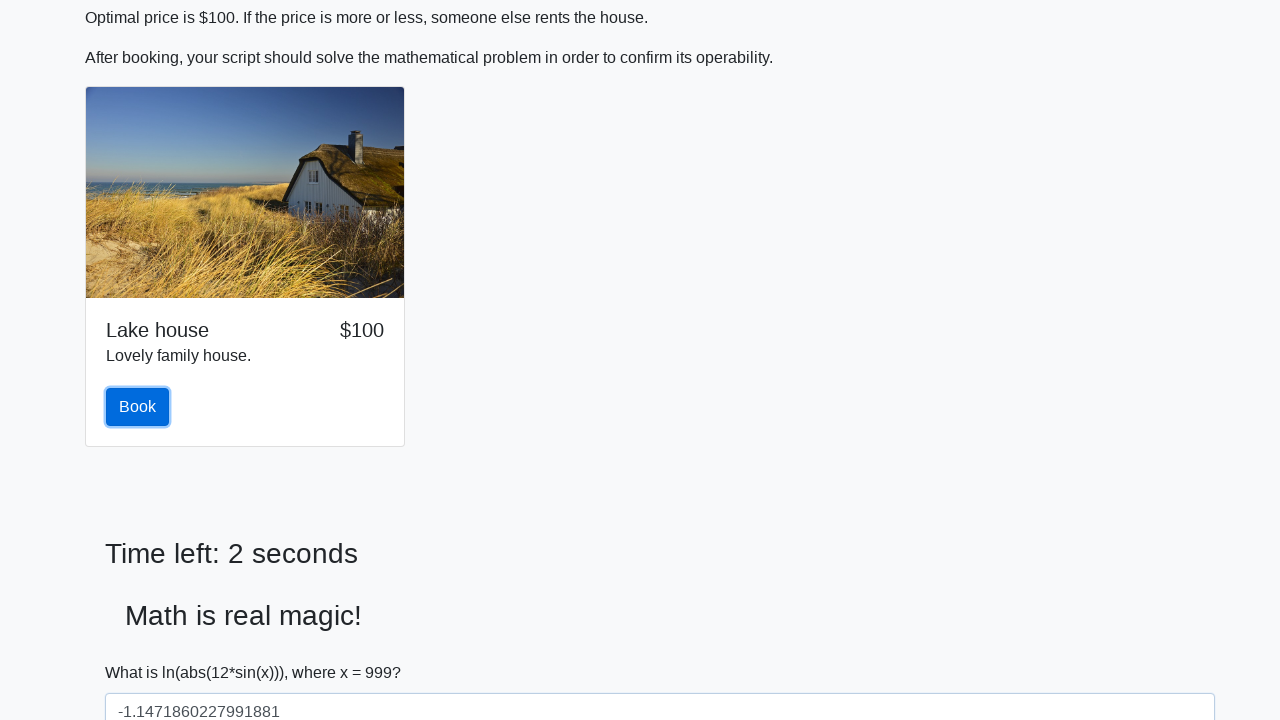

Clicked solve button to submit answer at (143, 651) on #solve
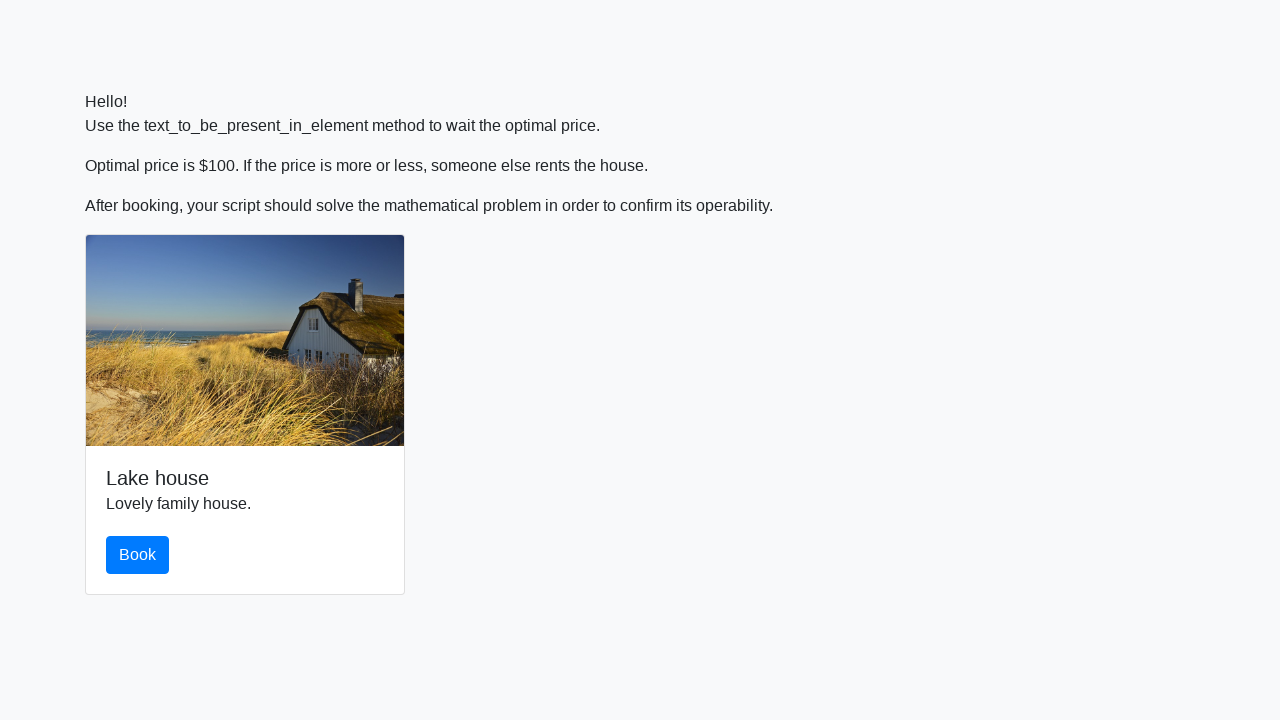

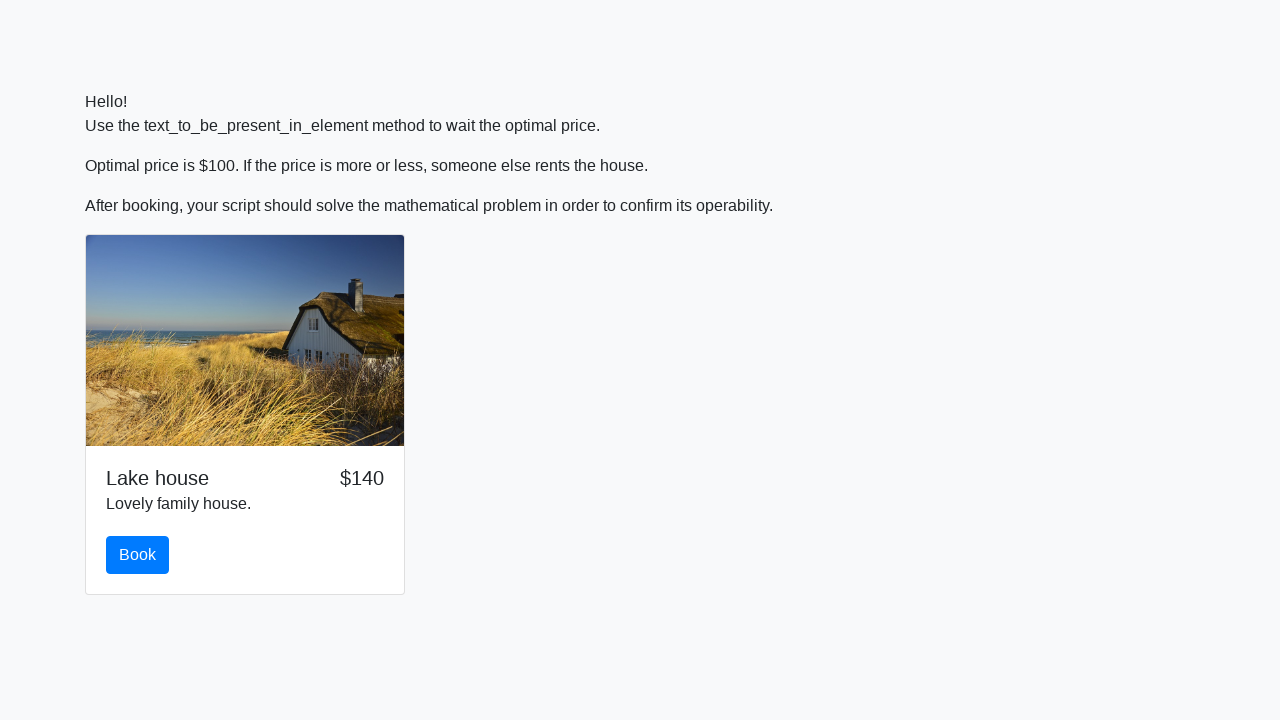